Tests the notification message functionality by clicking a link and verifying that a success message is displayed

Starting URL: http://the-internet.herokuapp.com/notification_message_rendered

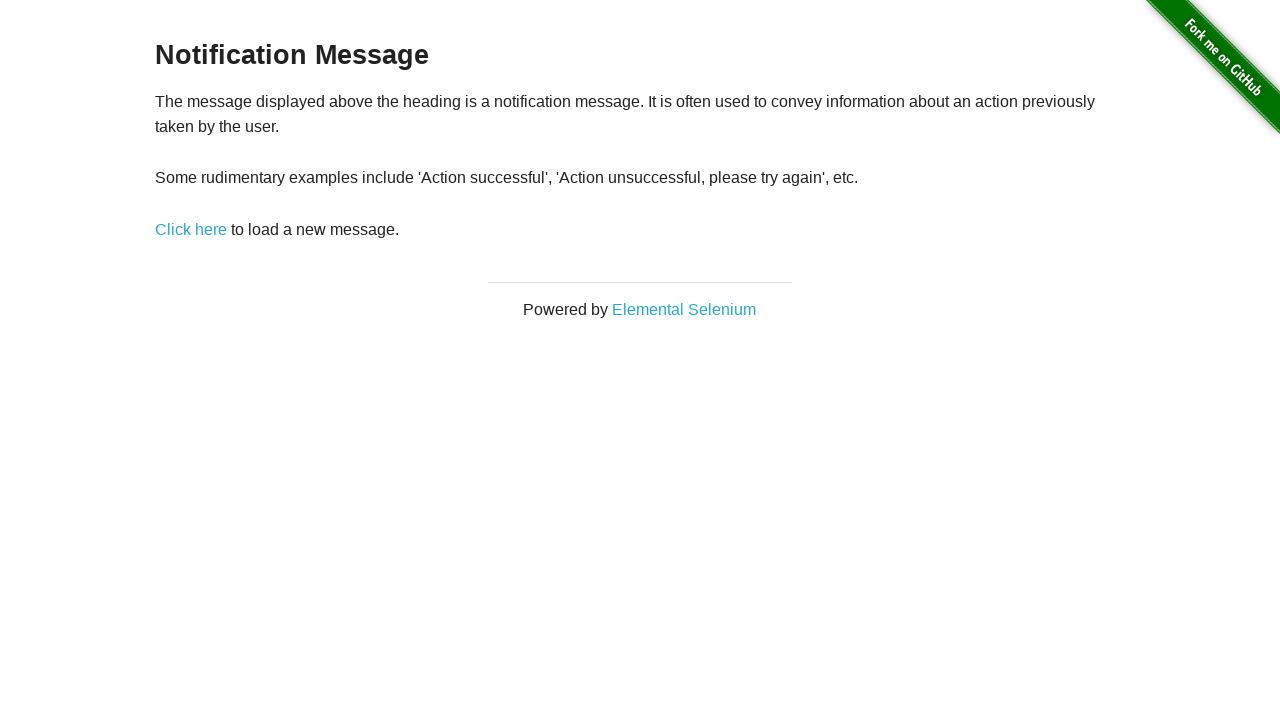

Clicked link to trigger notification message at (191, 229) on .example a
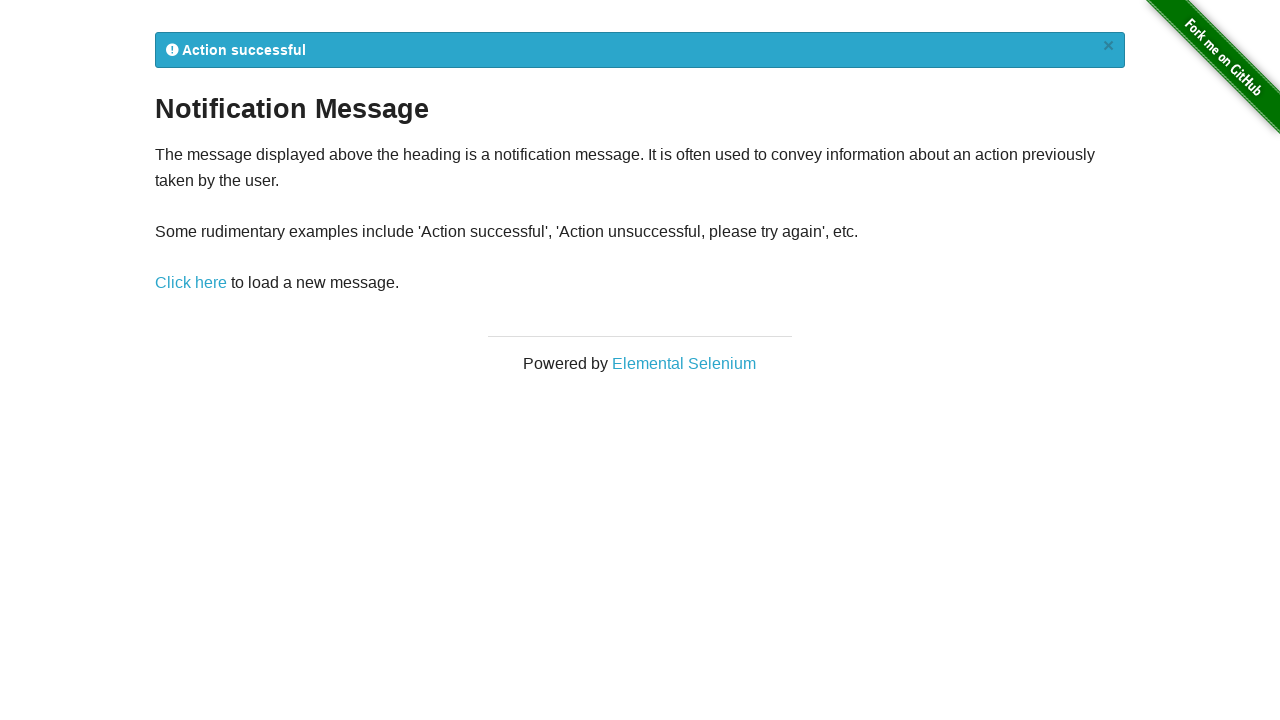

Success notification message appeared
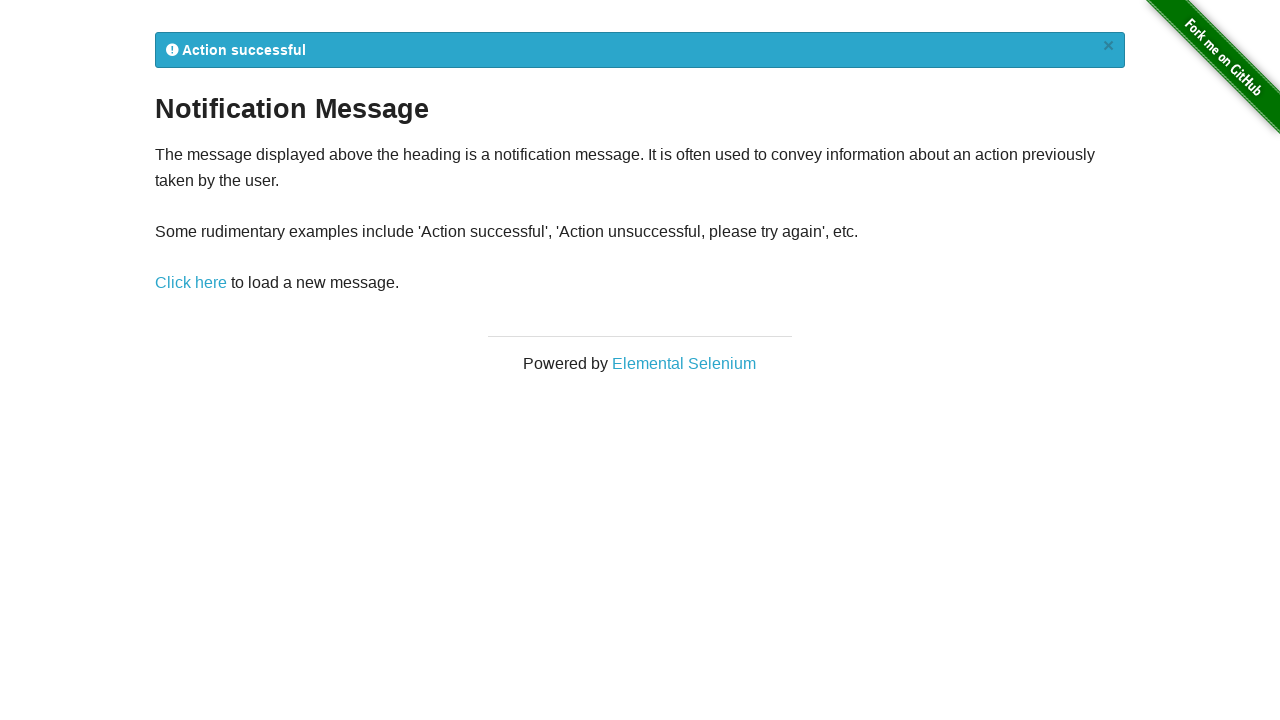

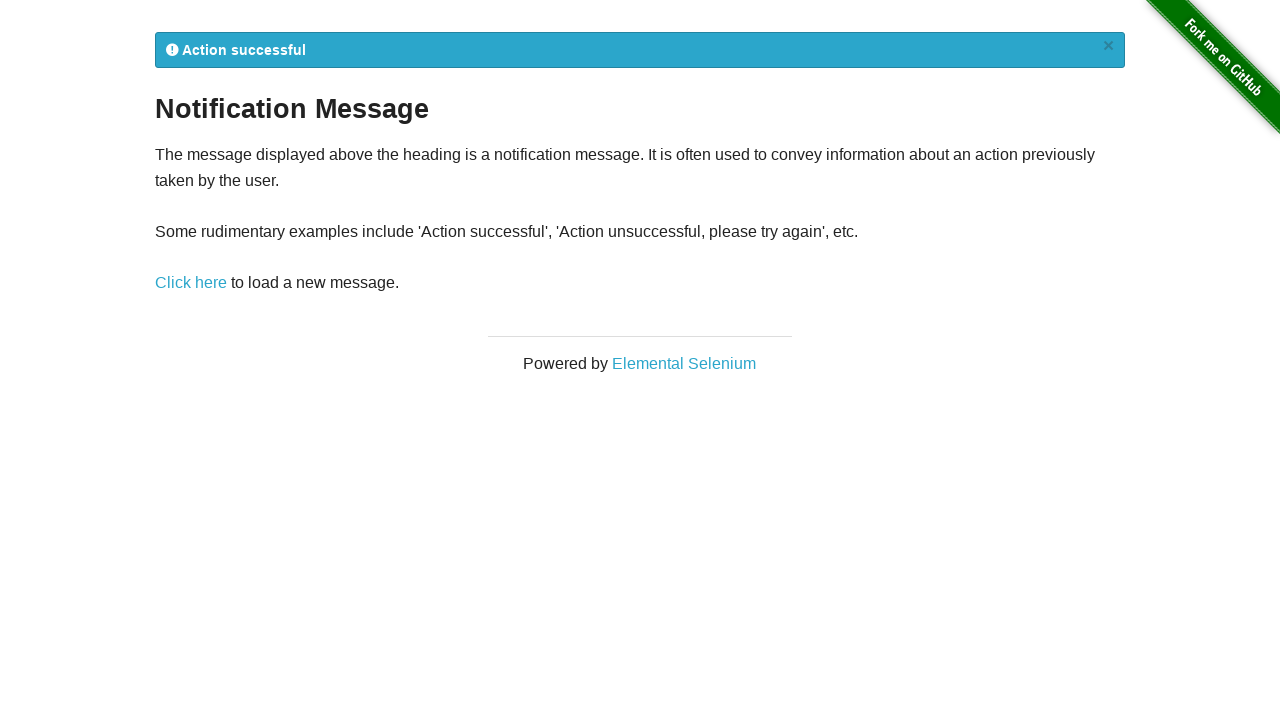